Tests handling a dynamic dropdown by clicking to open it, typing a search term, and selecting the matching option from the results

Starting URL: https://demo.automationtesting.in/Register.html

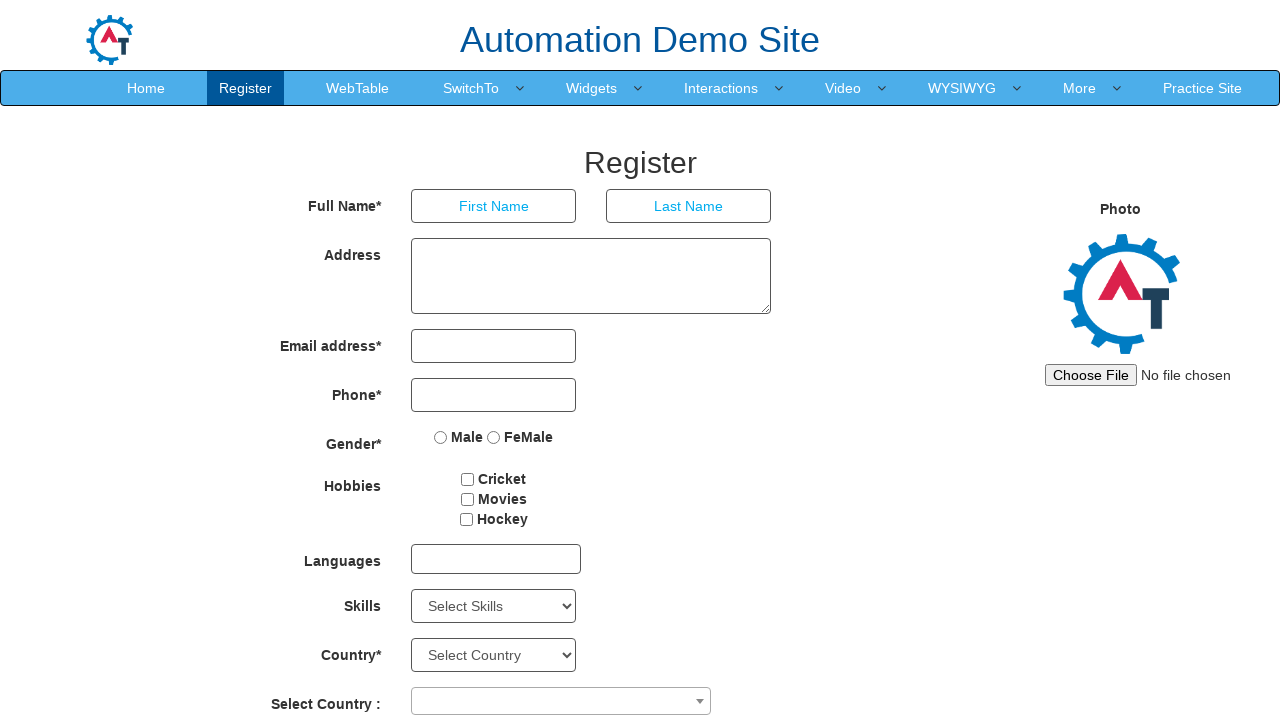

Clicked dropdown combobox to open it at (561, 701) on span[role="combobox"]
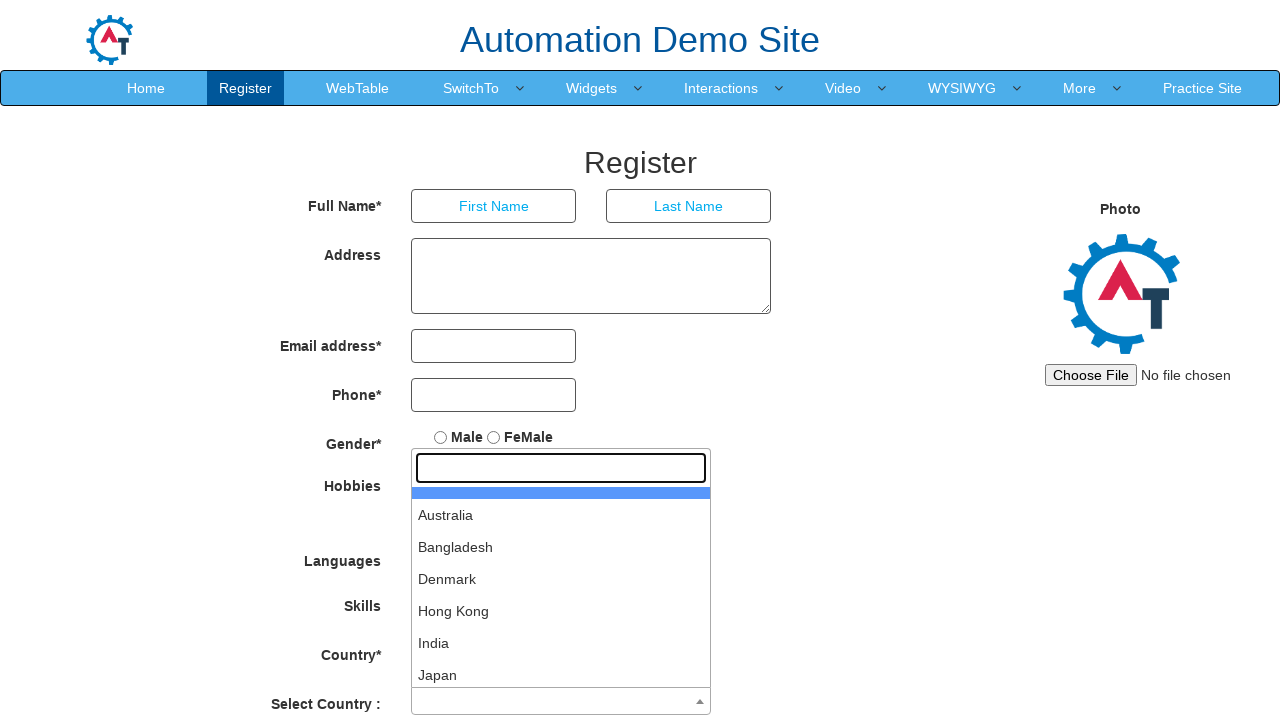

Typed 'India' in the search textbox on input[role="textbox"]
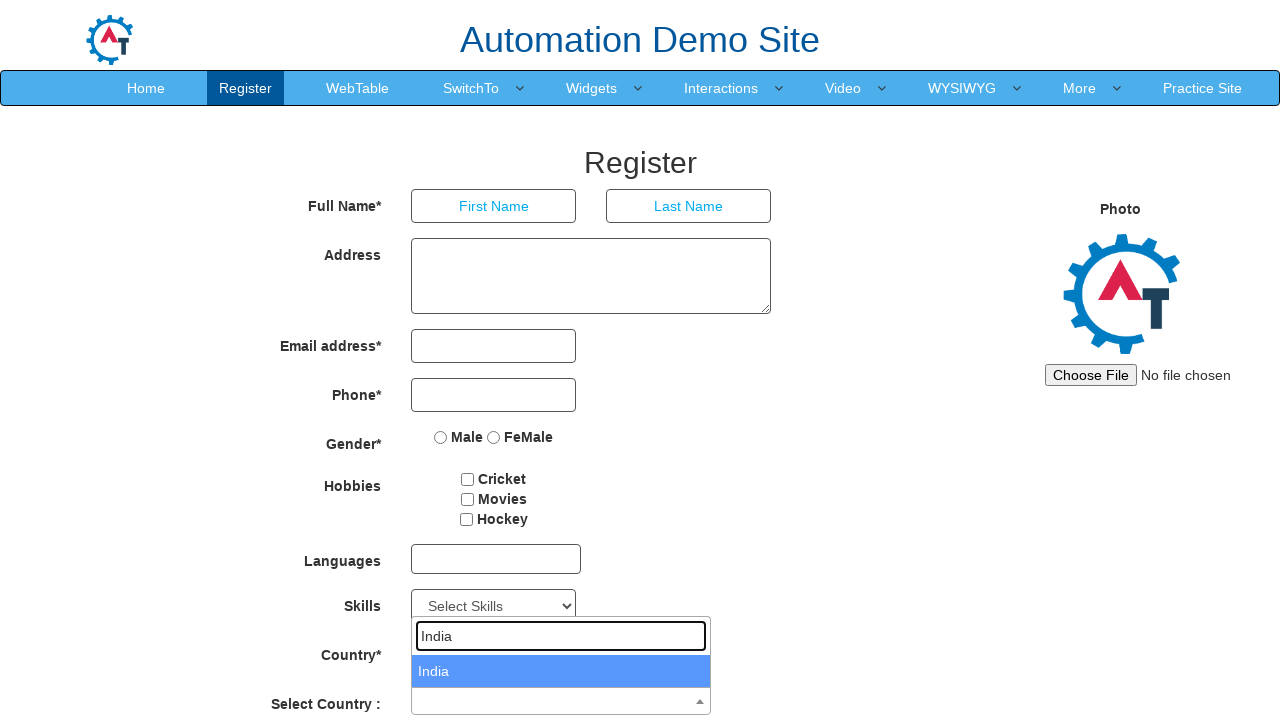

Selected matching 'India' option from dropdown results at (561, 671) on ul#select2-country-results>li
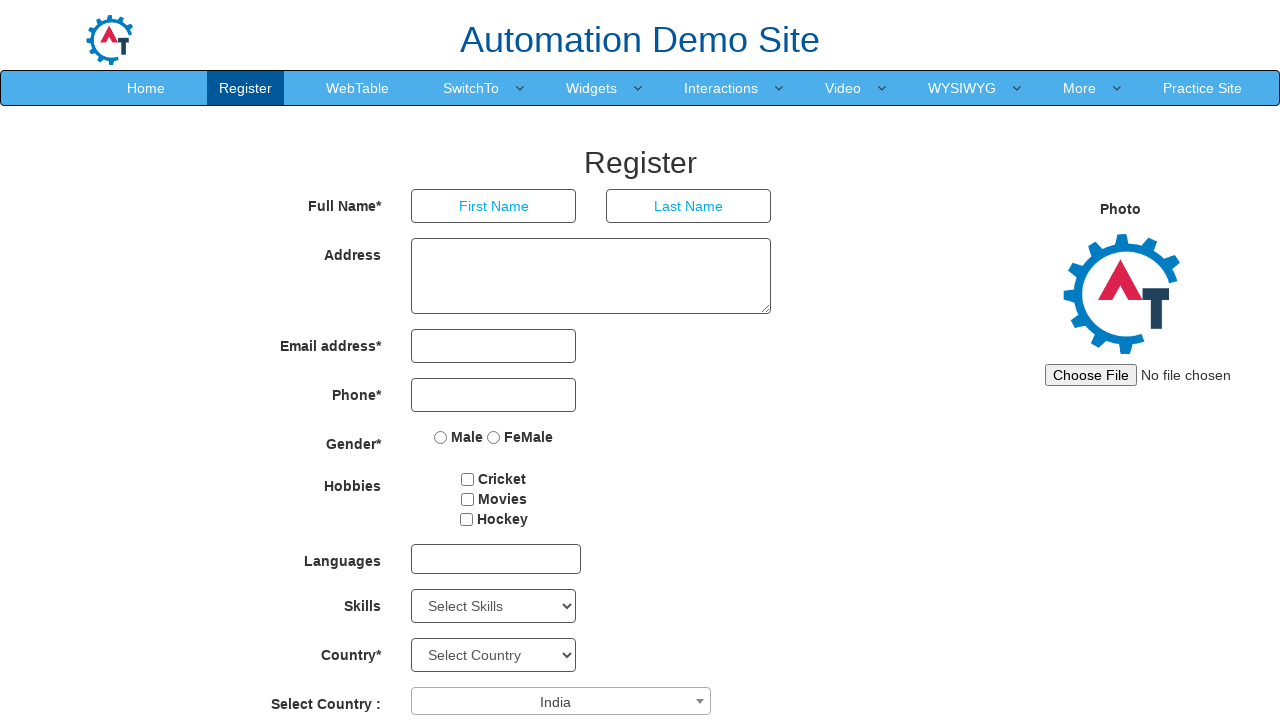

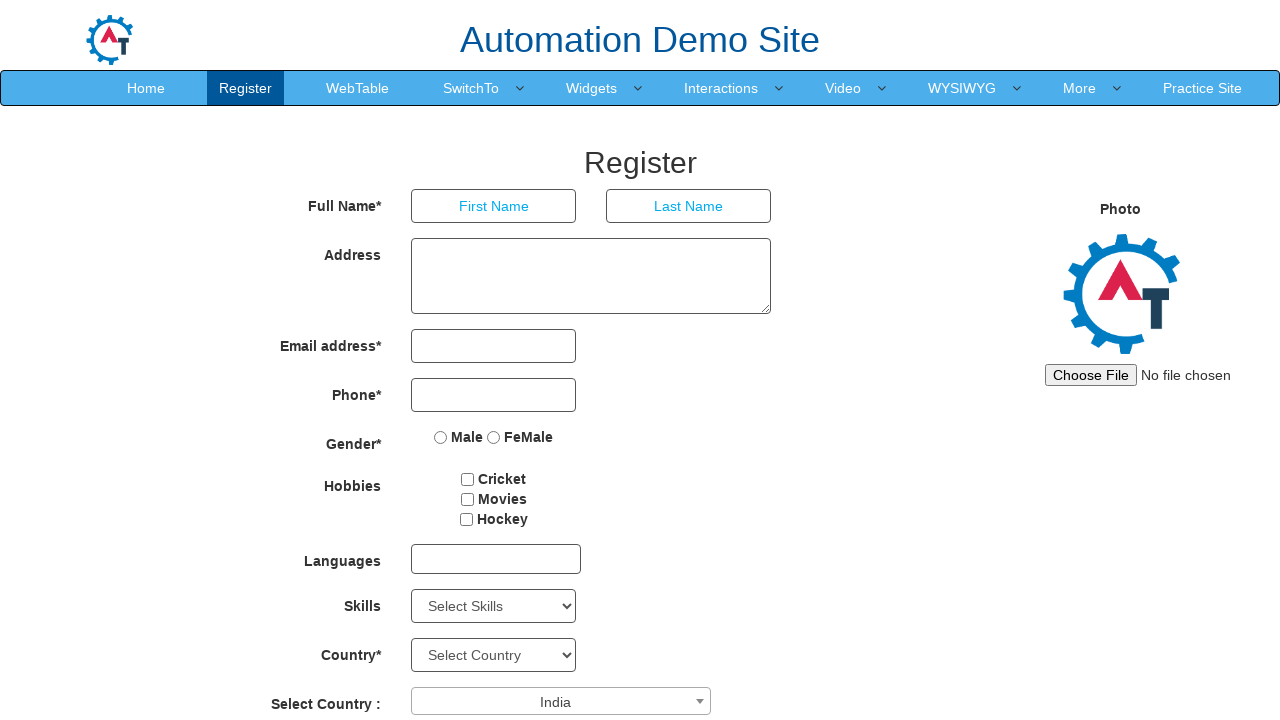